Navigates to YouTube homepage and maximizes the browser window to verify the page loads

Starting URL: https://www.youtube.com/

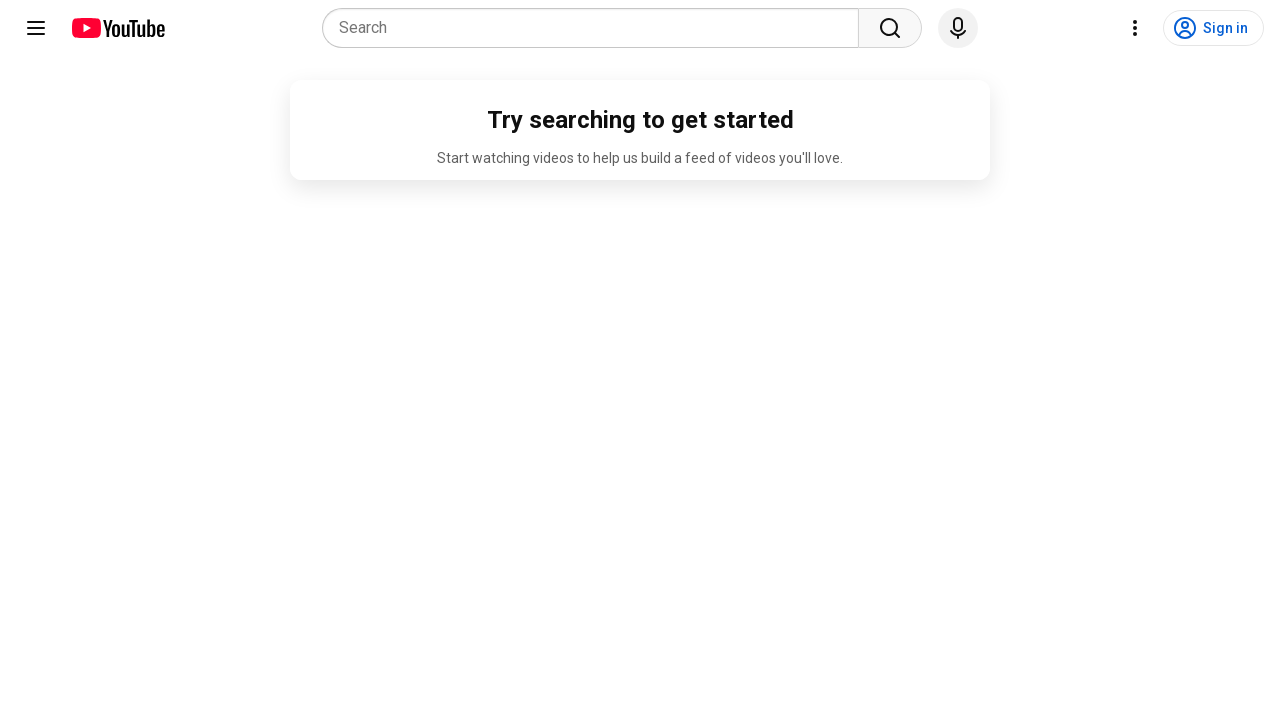

Set viewport size to 1920x1080
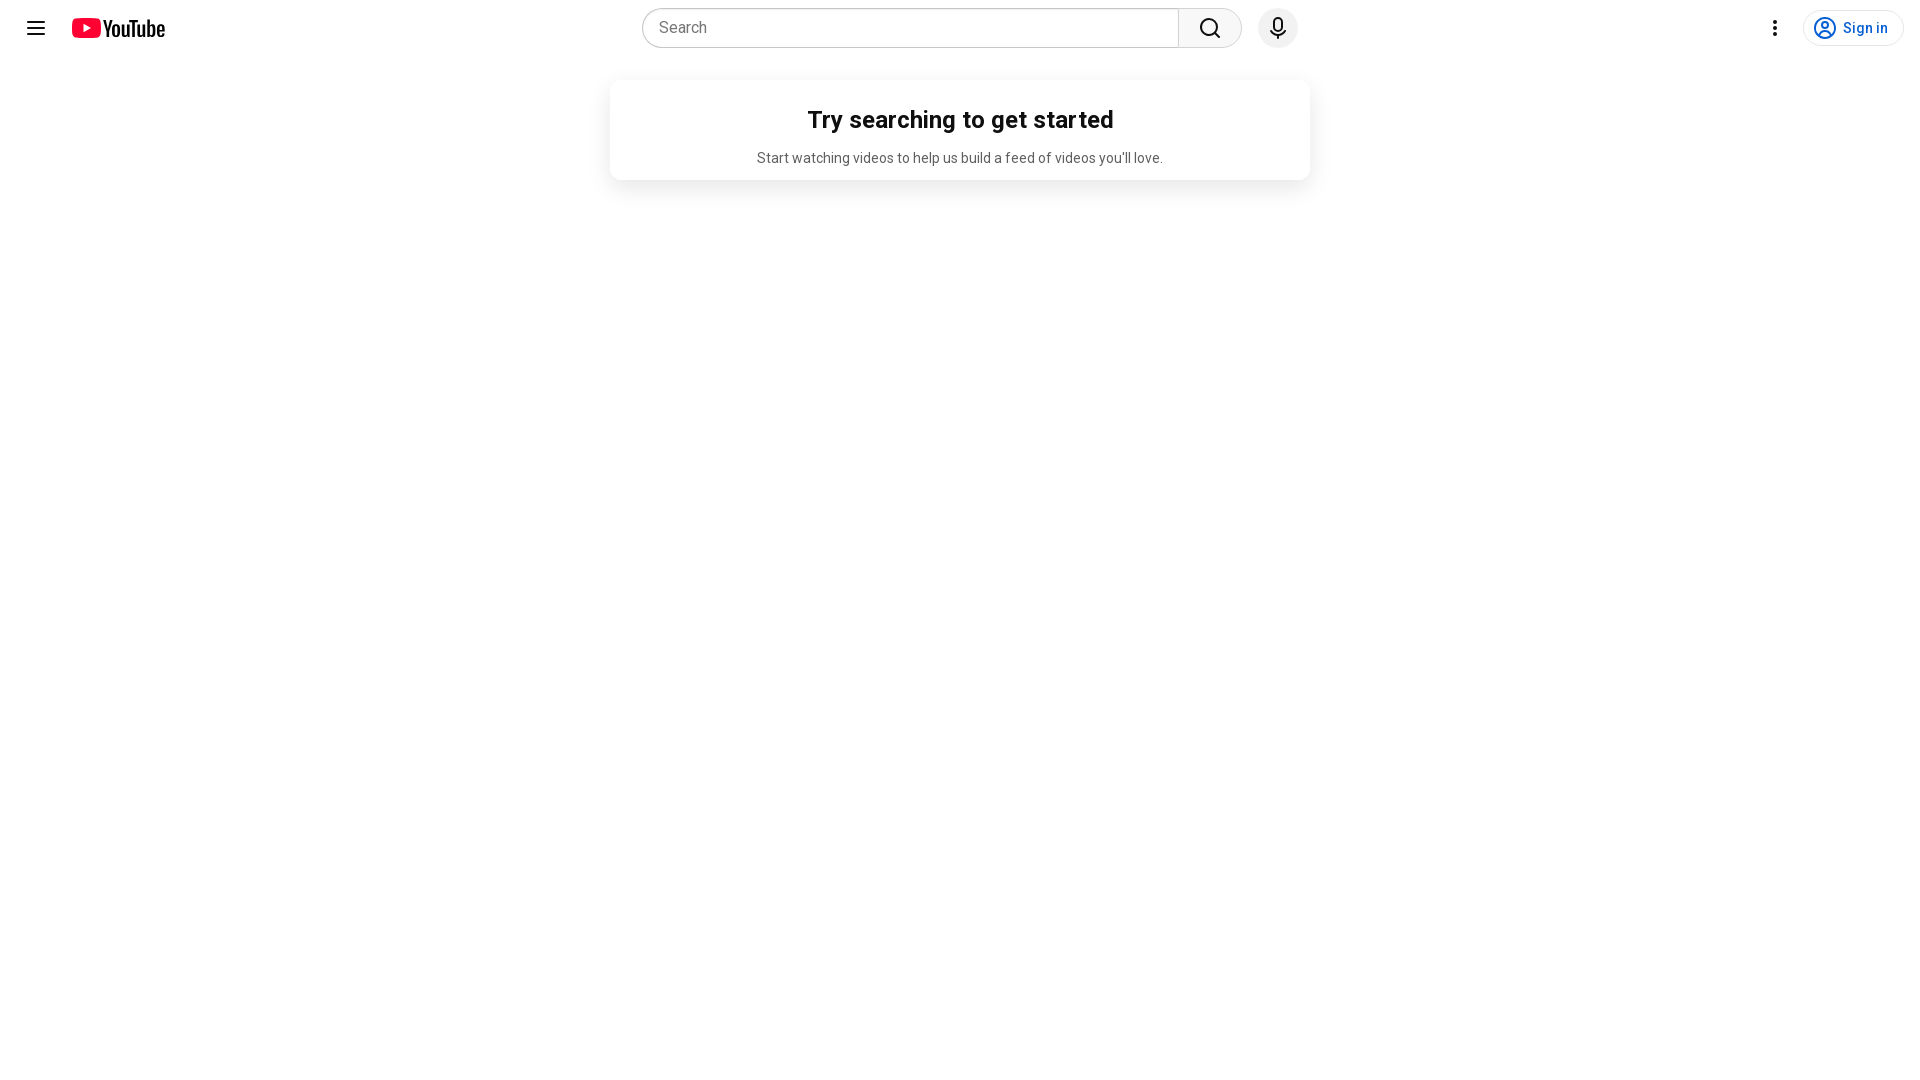

YouTube homepage fully loaded (domcontentloaded state)
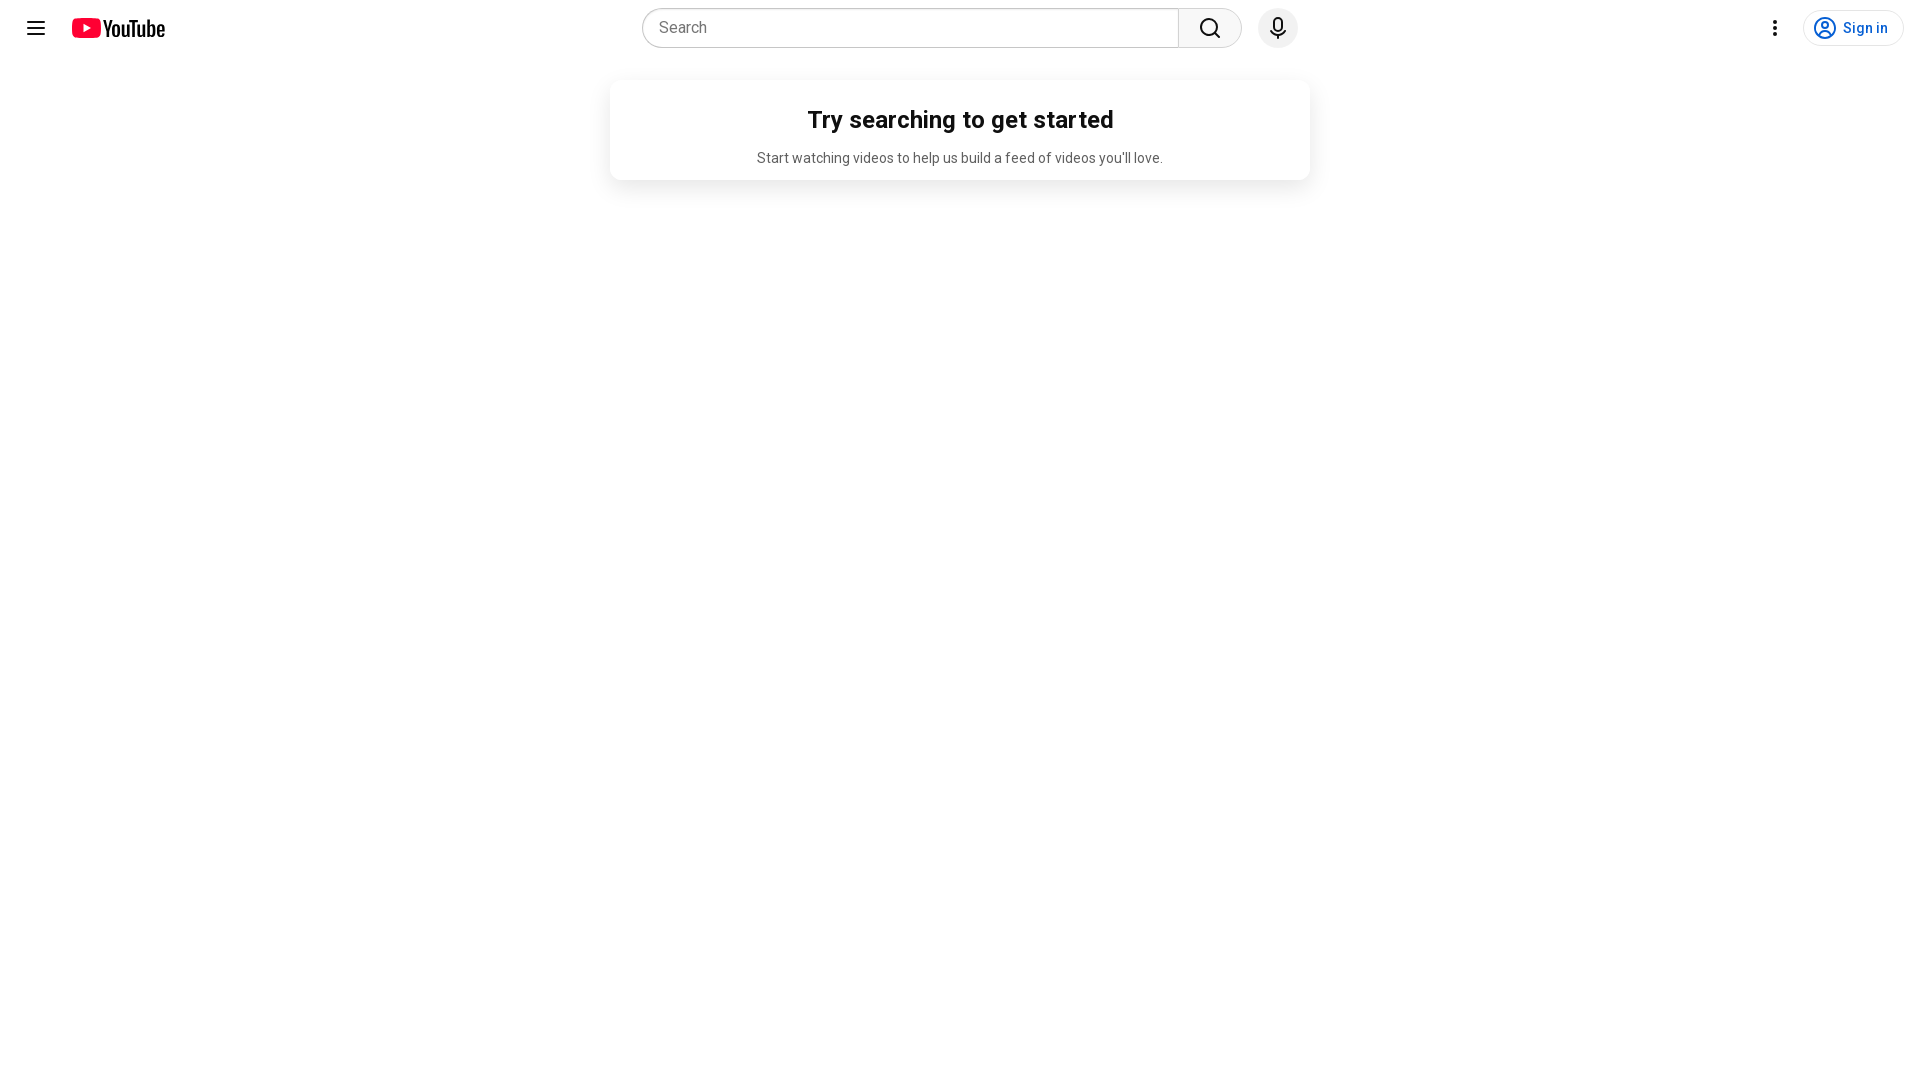

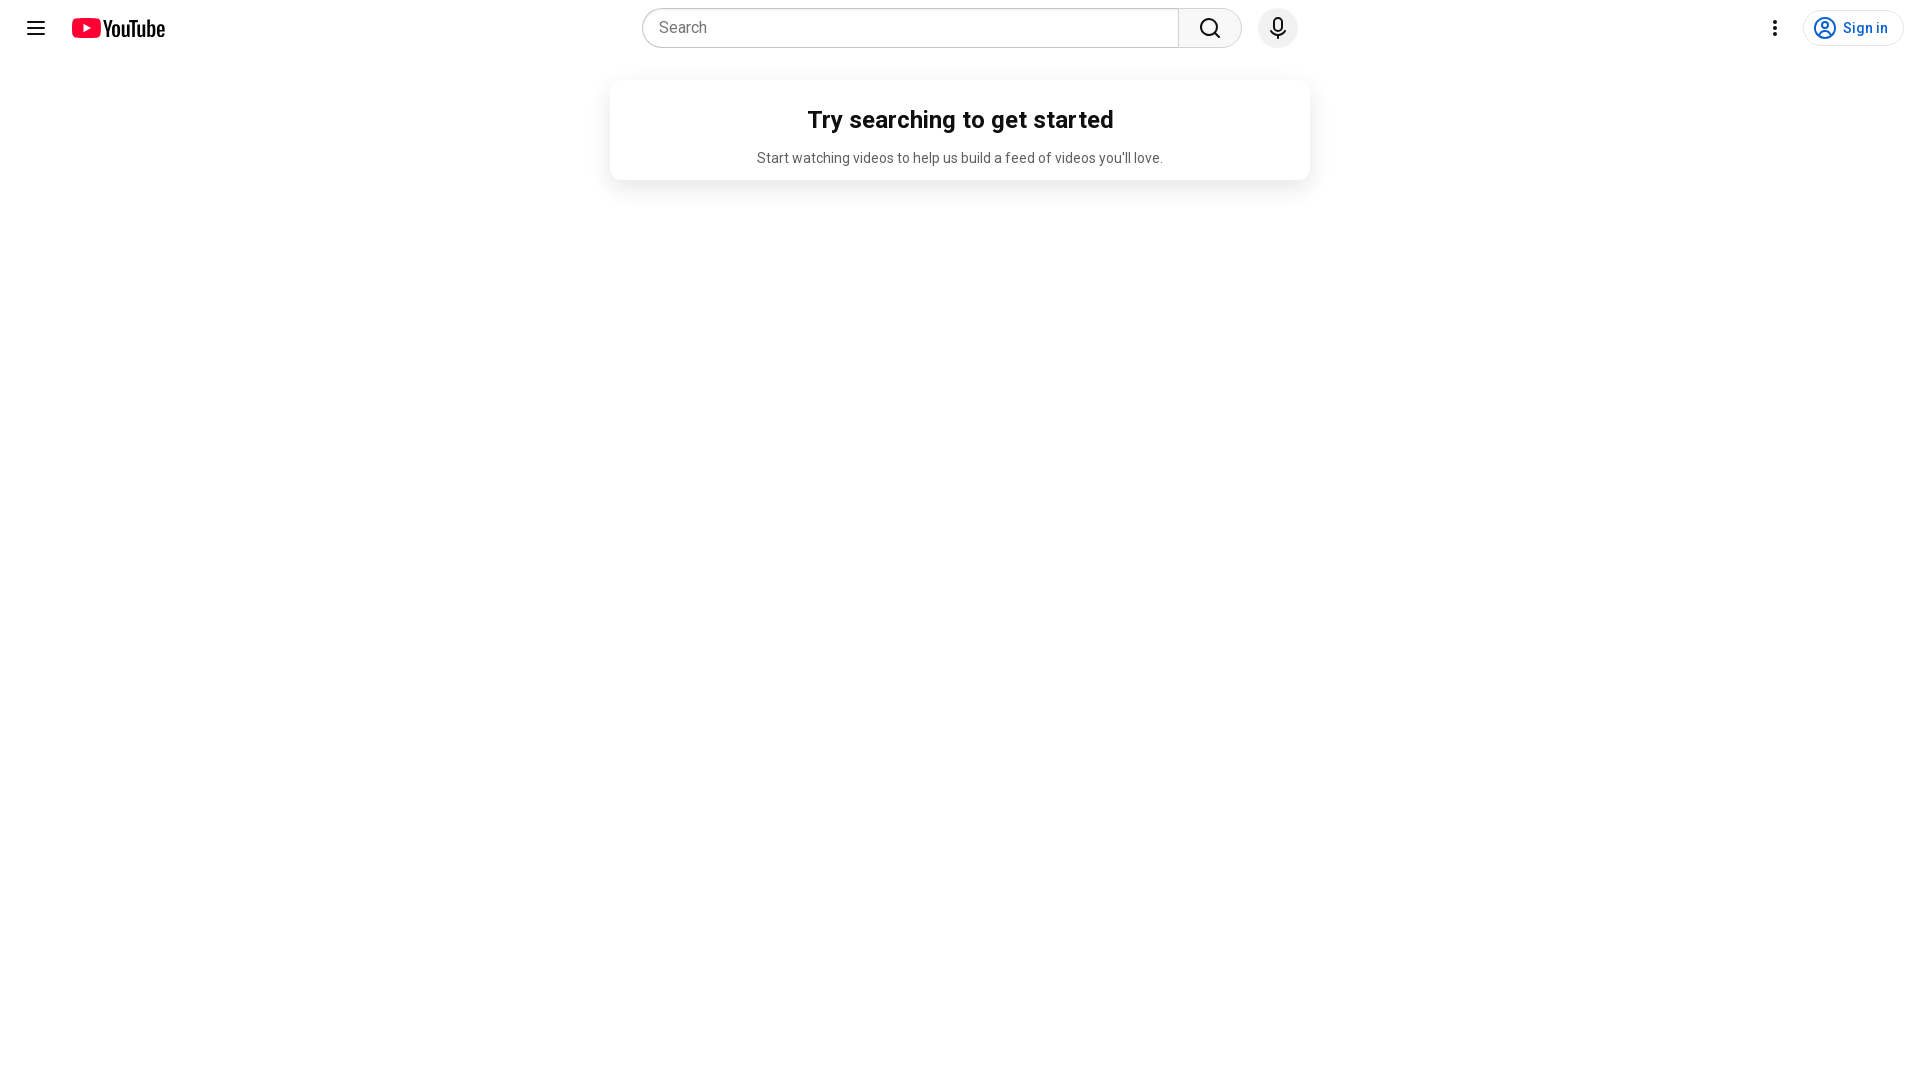